Tests opening a new browser window by clicking a link and verifies the new window's title and content

Starting URL: https://the-internet.herokuapp.com/windows

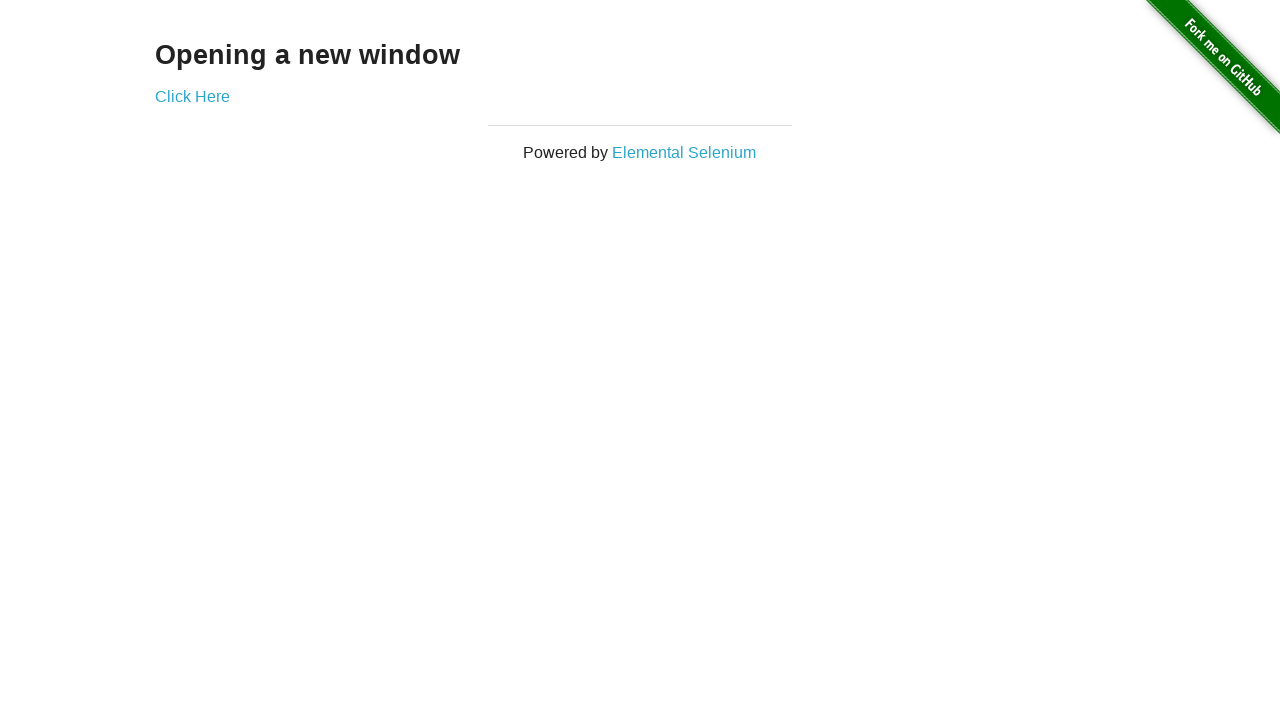

Waited for initial page to load
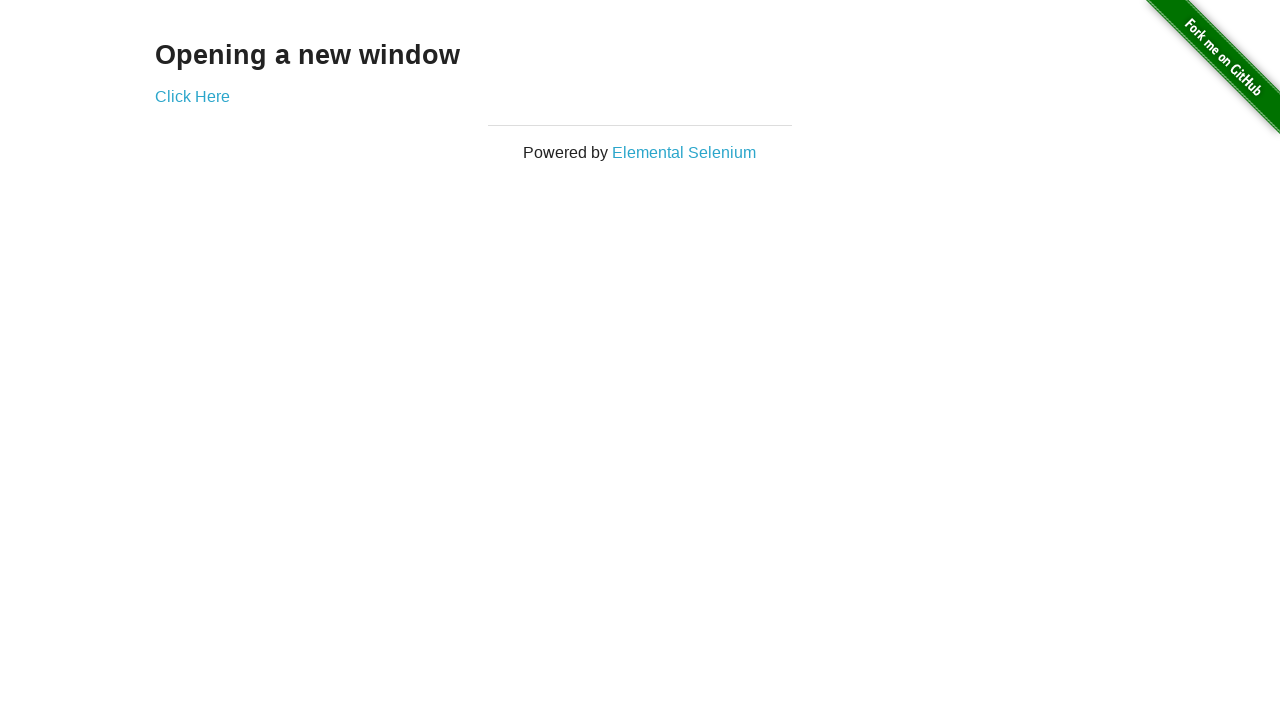

Clicked 'Click Here' link and new window opened at (192, 96) on internal:role=link[name="Click Here"i]
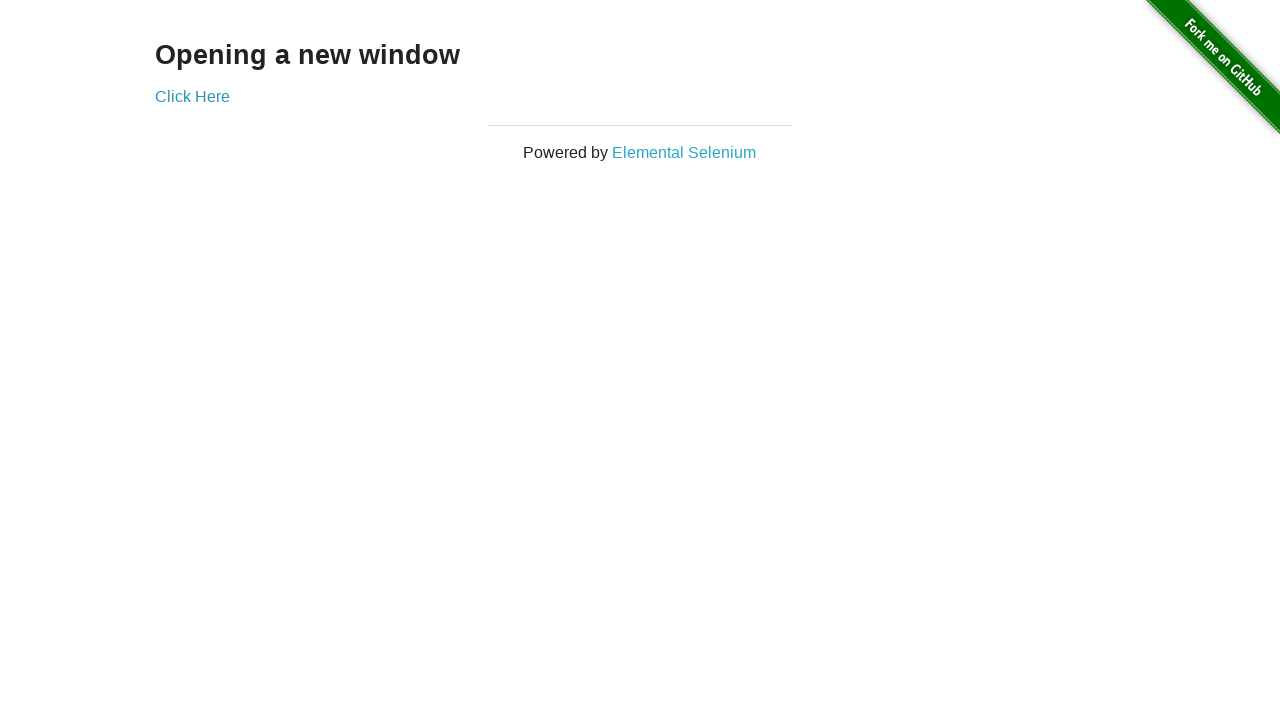

Captured reference to new popup window
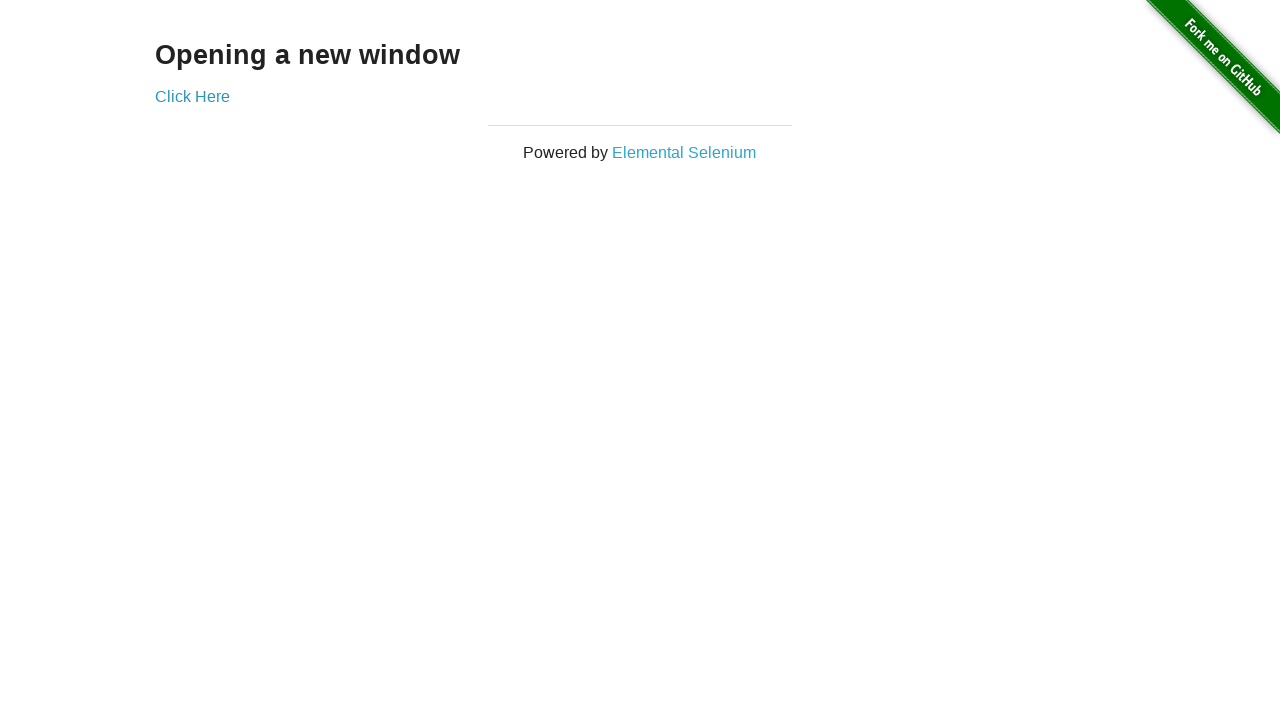

Waited for new window page to load
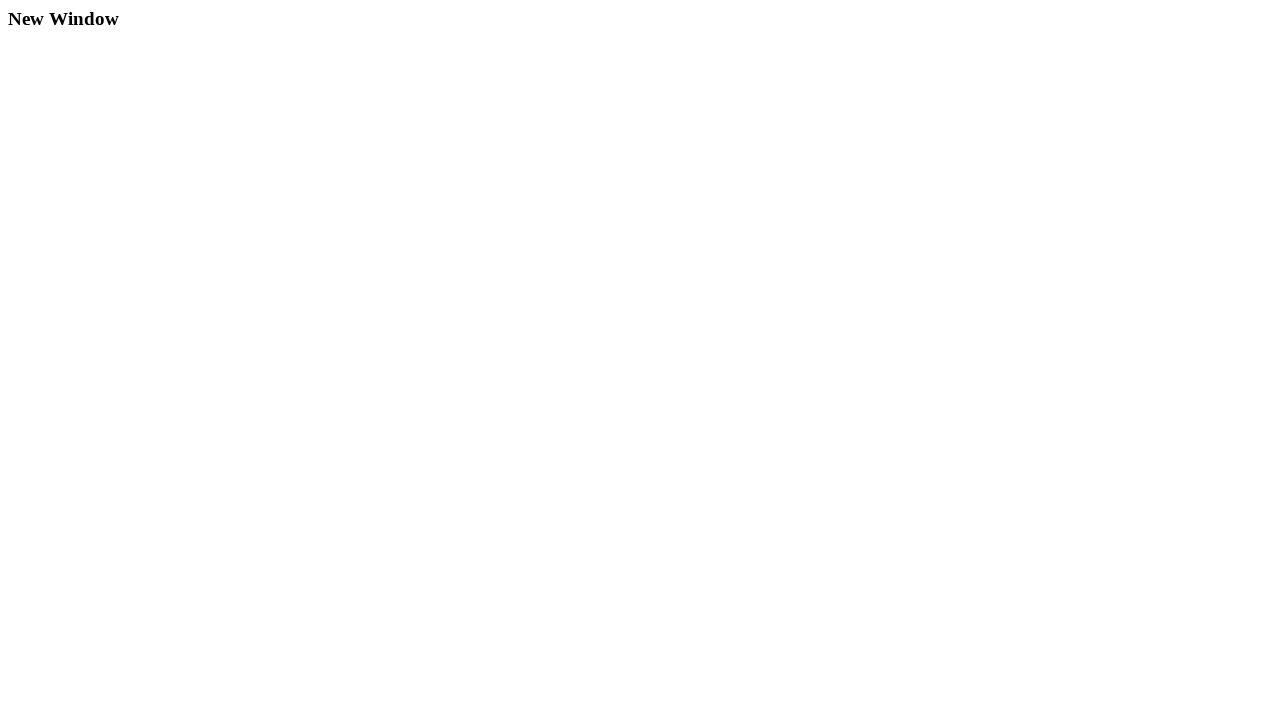

Verified h3 element is present in new window
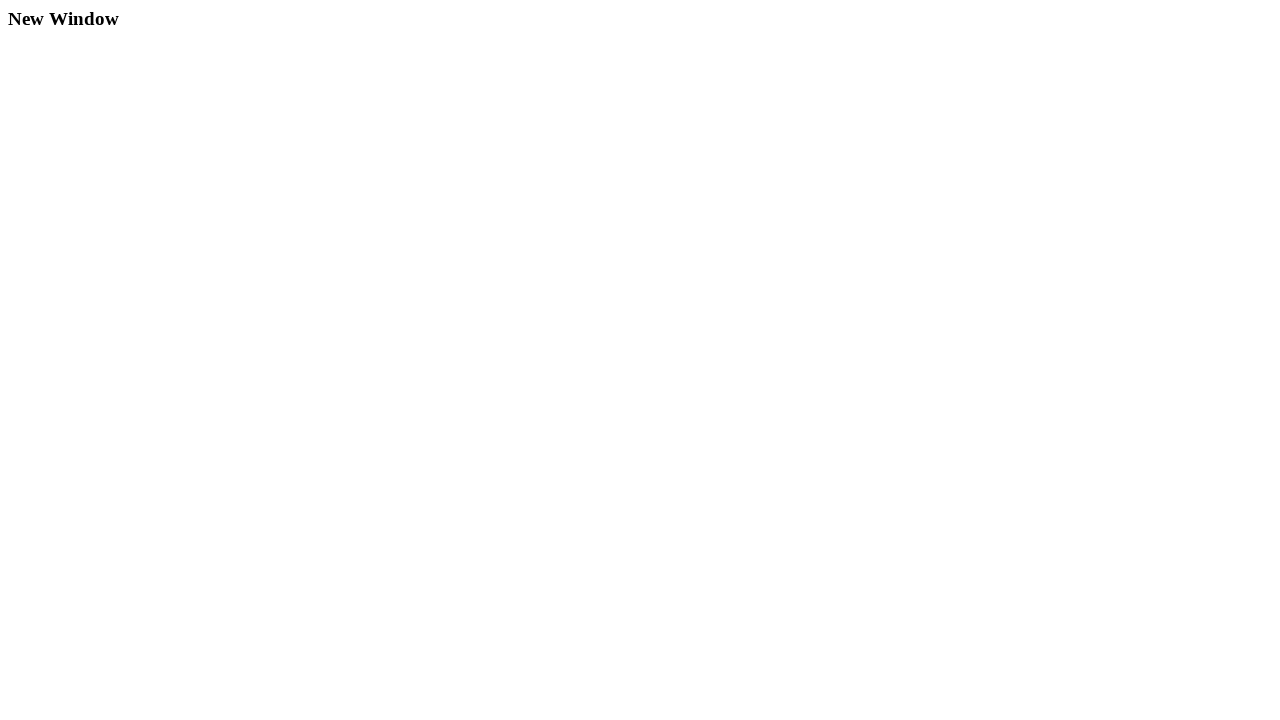

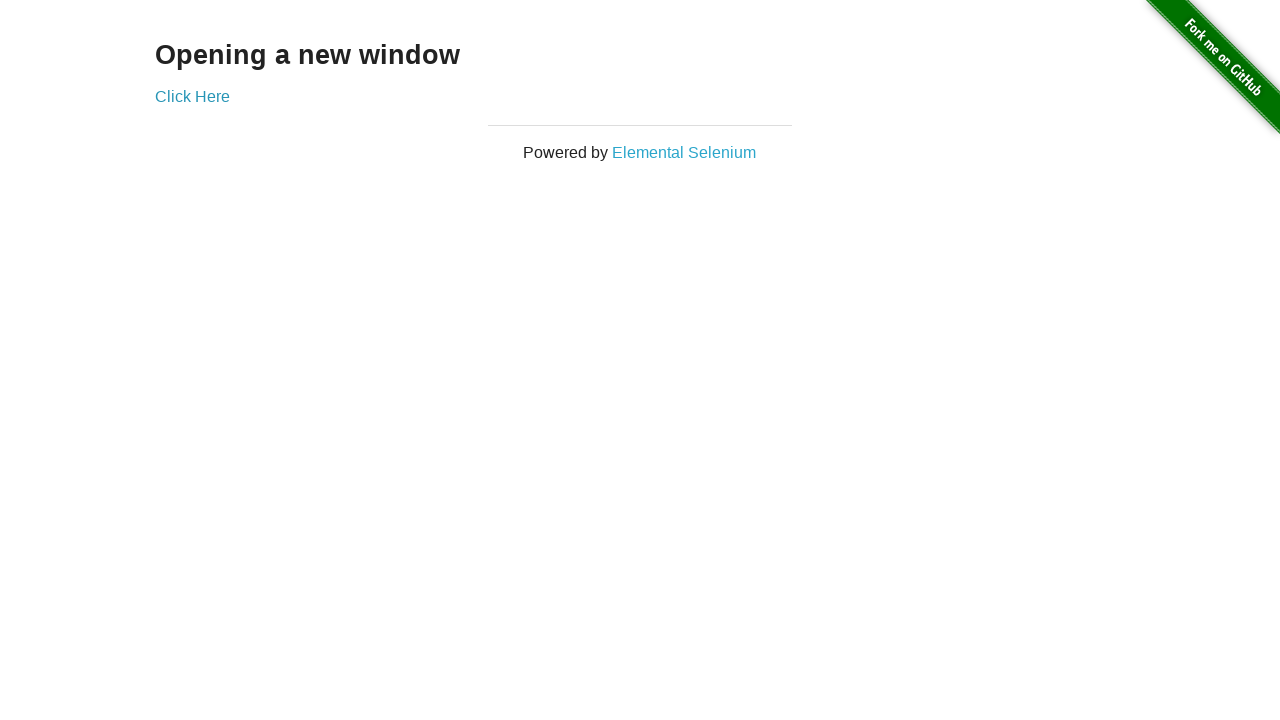